Tests handling of iframes by navigating between multiple frames on the Oracle Java API documentation page, clicking on package and class links within different frames

Starting URL: https://docs.oracle.com/javase/8/docs/api/

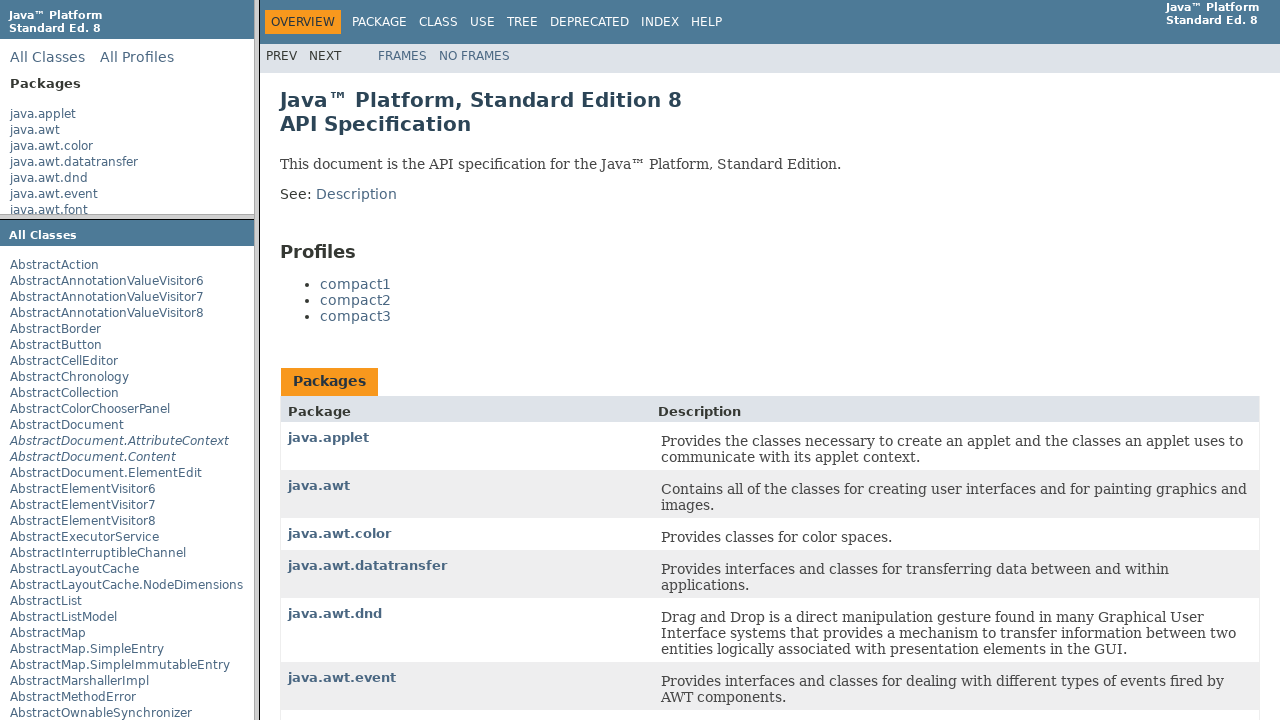

Clicked on first package link in frame 0 at (43, 114) on frame >> nth=0 >> internal:control=enter-frame >> xpath=//ul[@title='Packages']/
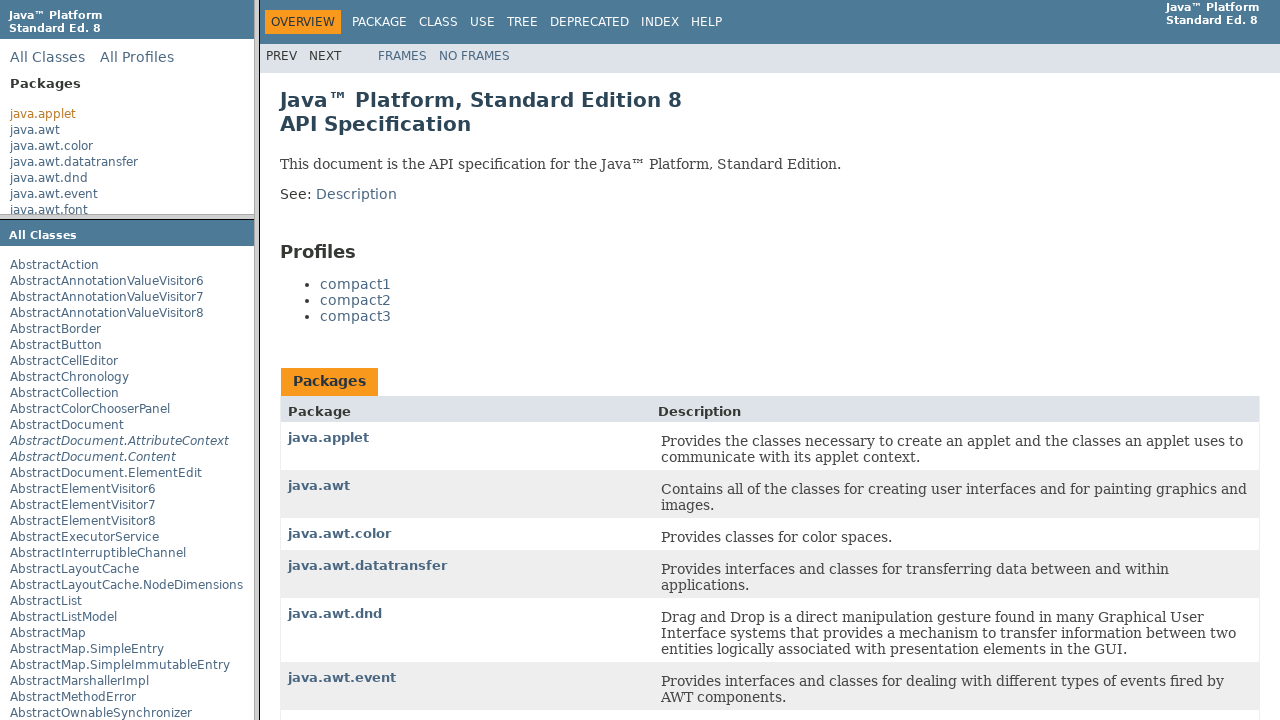

Waited 1000ms for navigation to complete
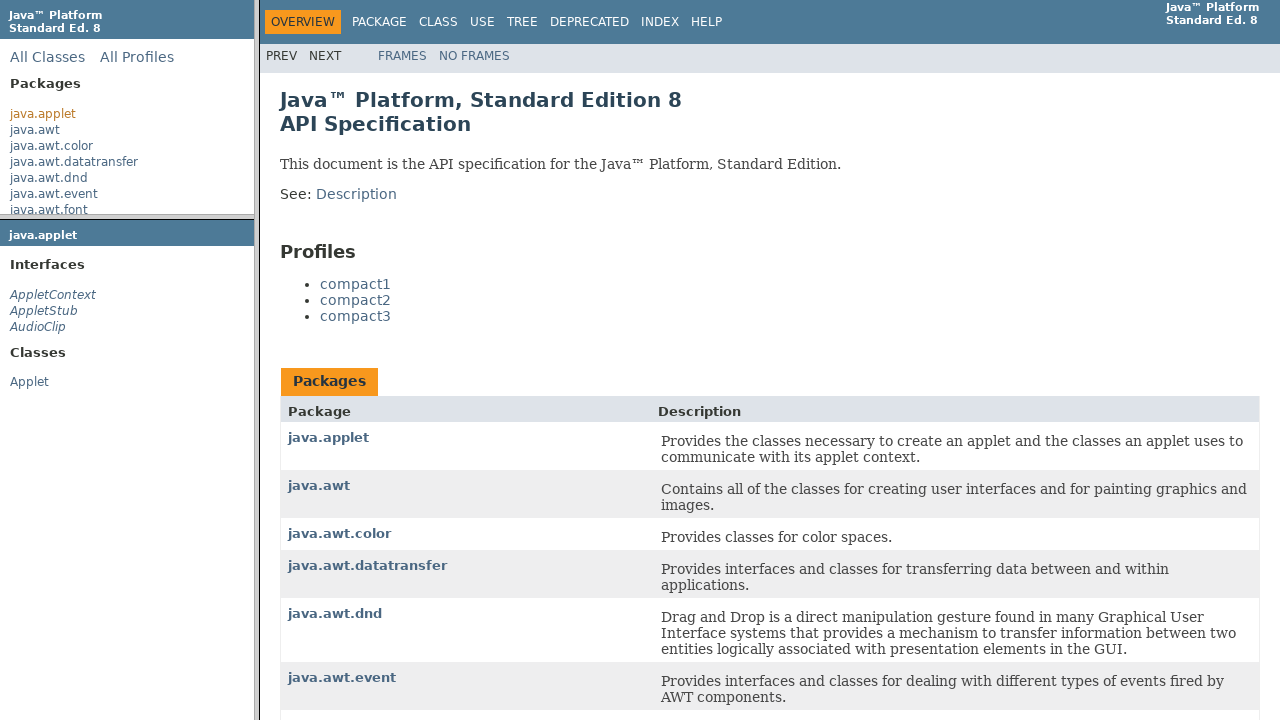

Clicked on first class link in packageFrame at (30, 382) on frame[name='packageFrame'] >> internal:control=enter-frame >> xpath=//ul[@title=
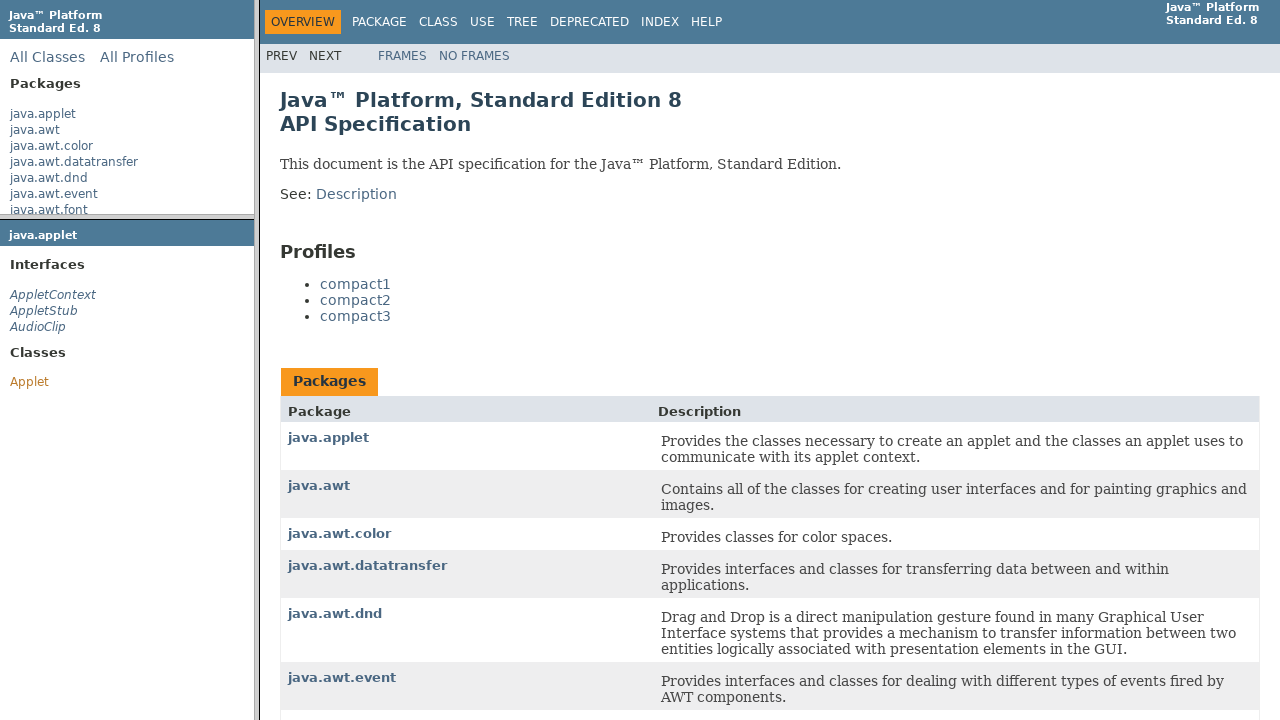

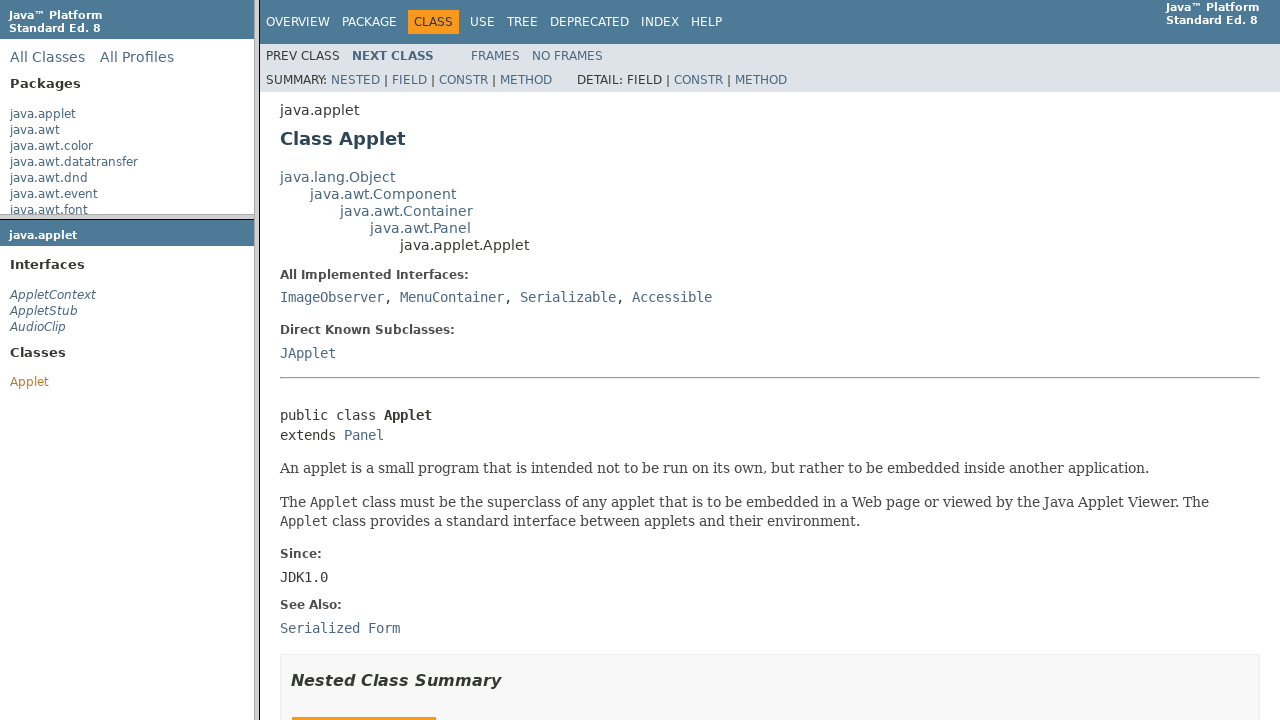